Navigates to the home page and verifies the page header text and description paragraph are displayed correctly

Starting URL: https://kristinek.github.io/site

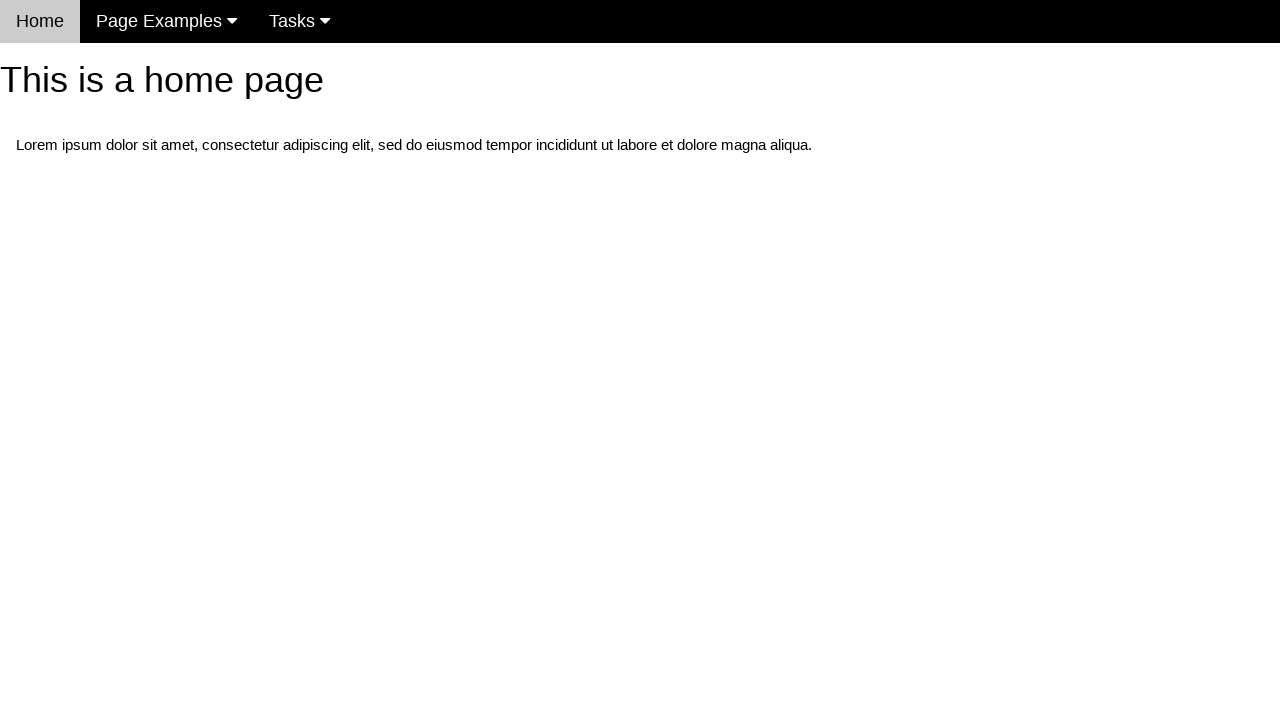

Navigated to home page at https://kristinek.github.io/site
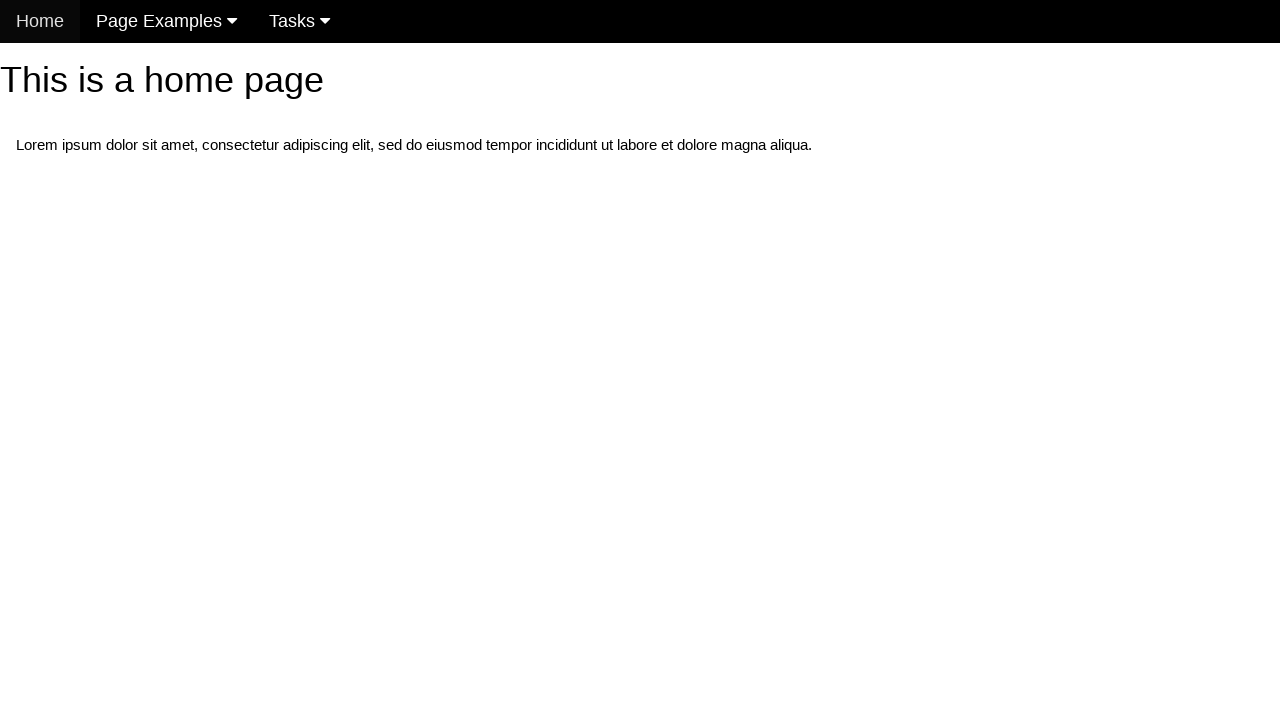

Located h1 header element
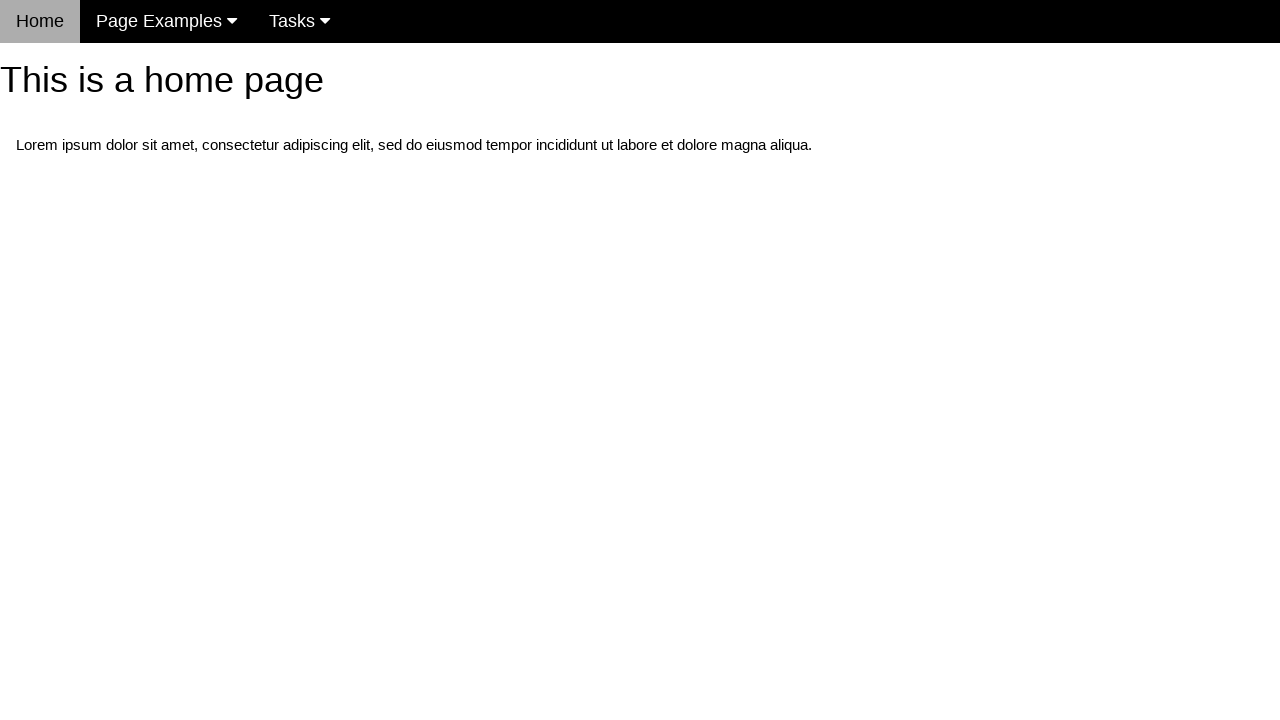

Header element became visible
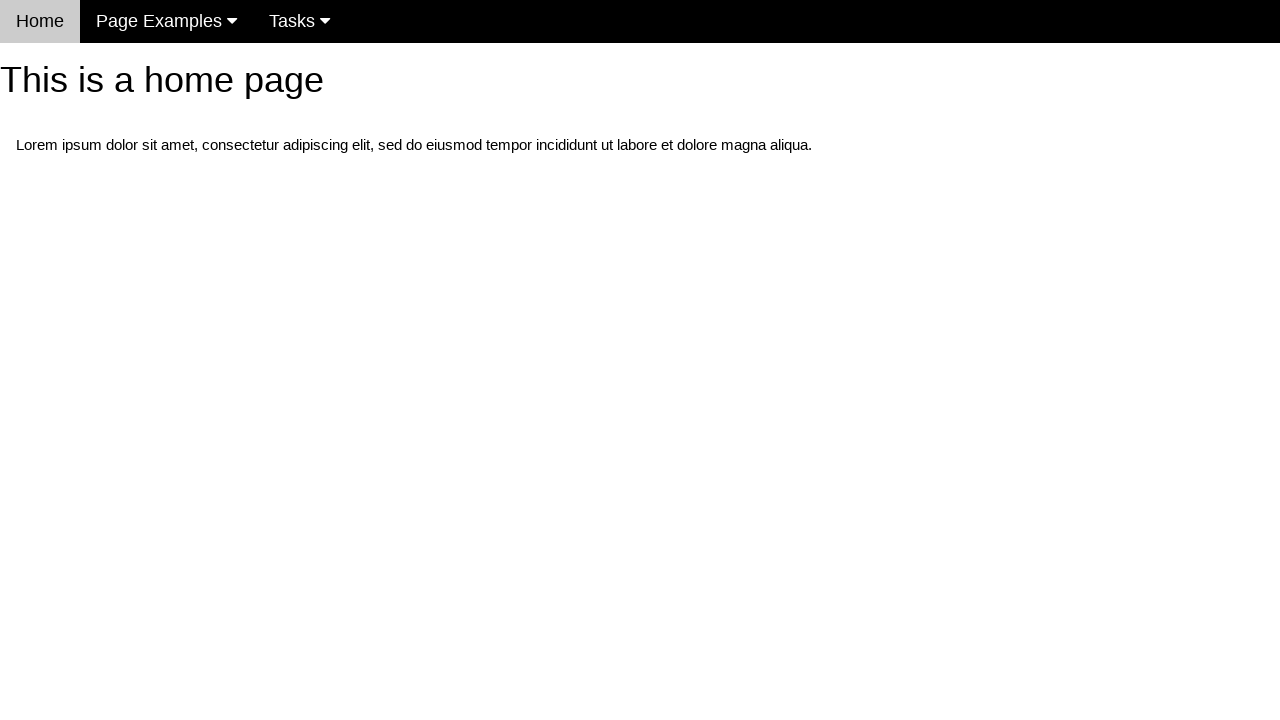

Verified header text is 'This is a home page'
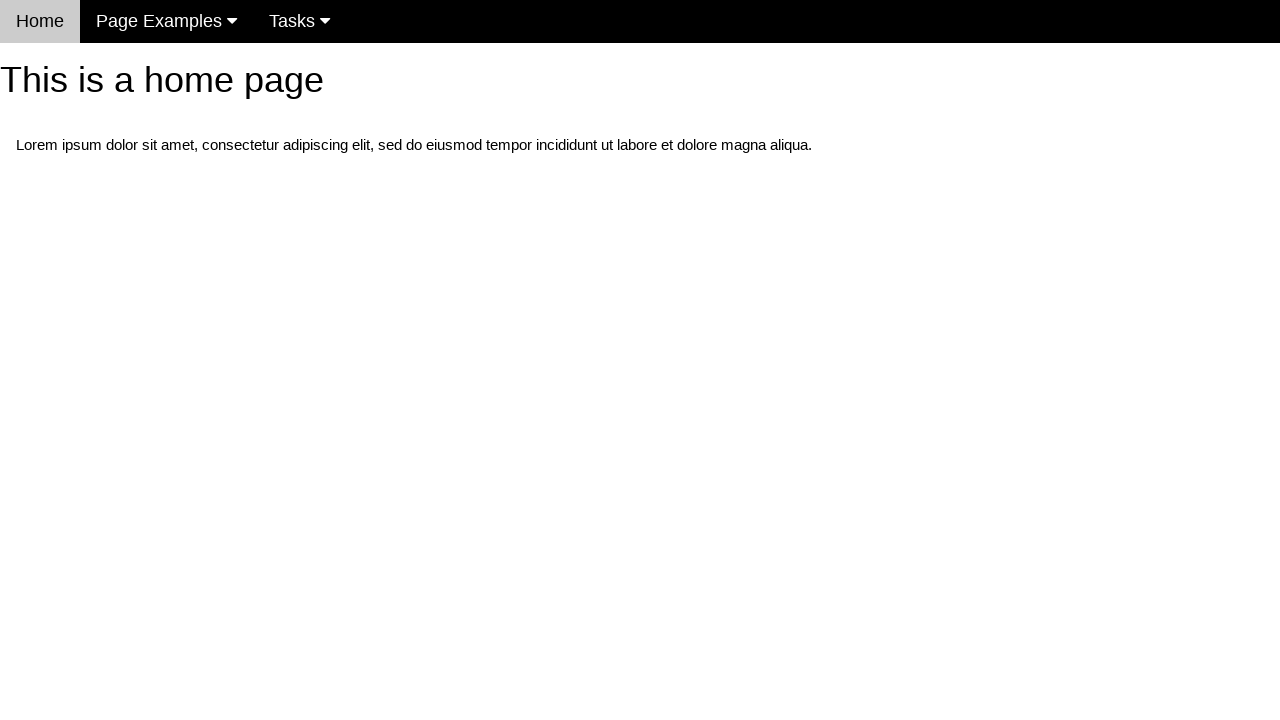

Located description paragraph element
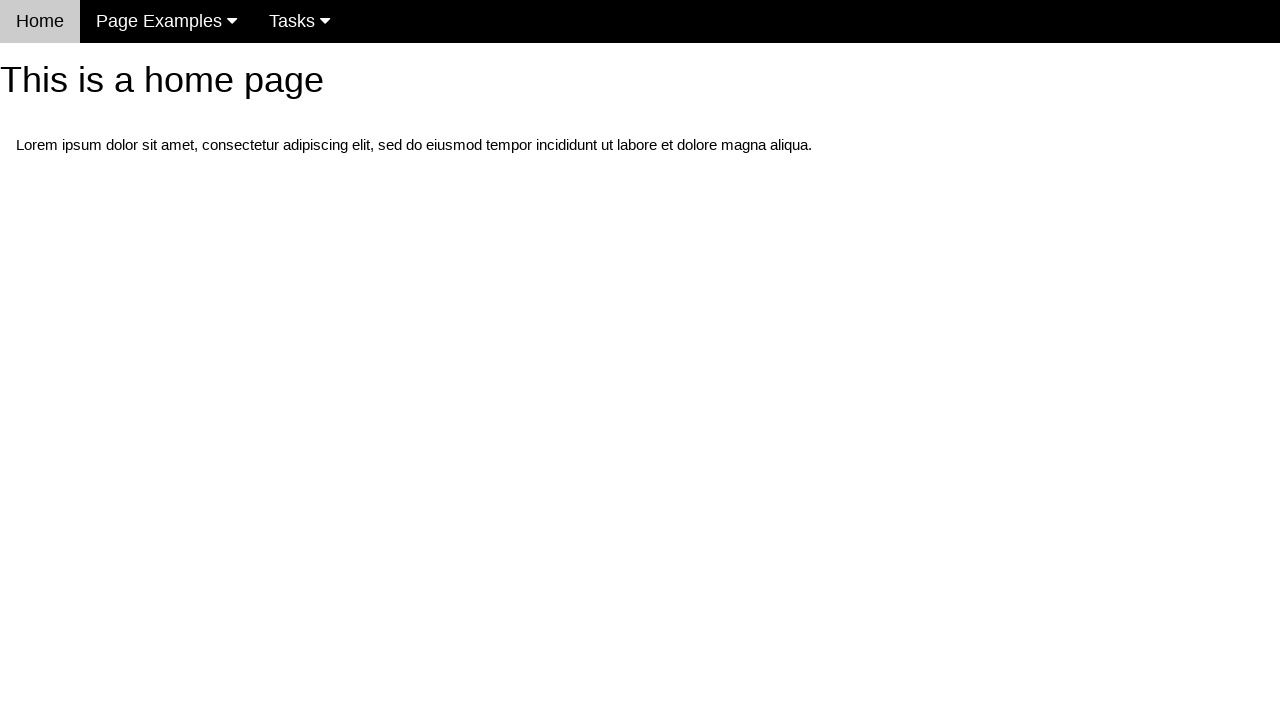

Verified description text matches expected Lorem ipsum content
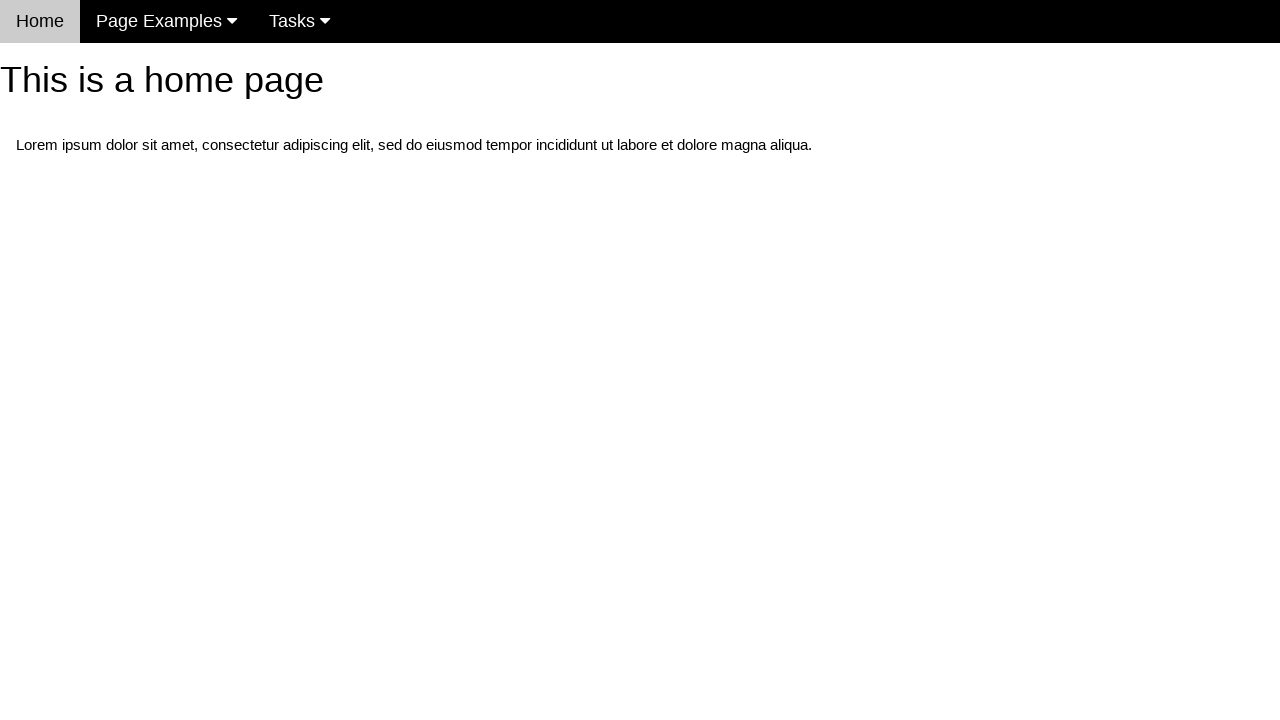

Verified navigation menu is visible
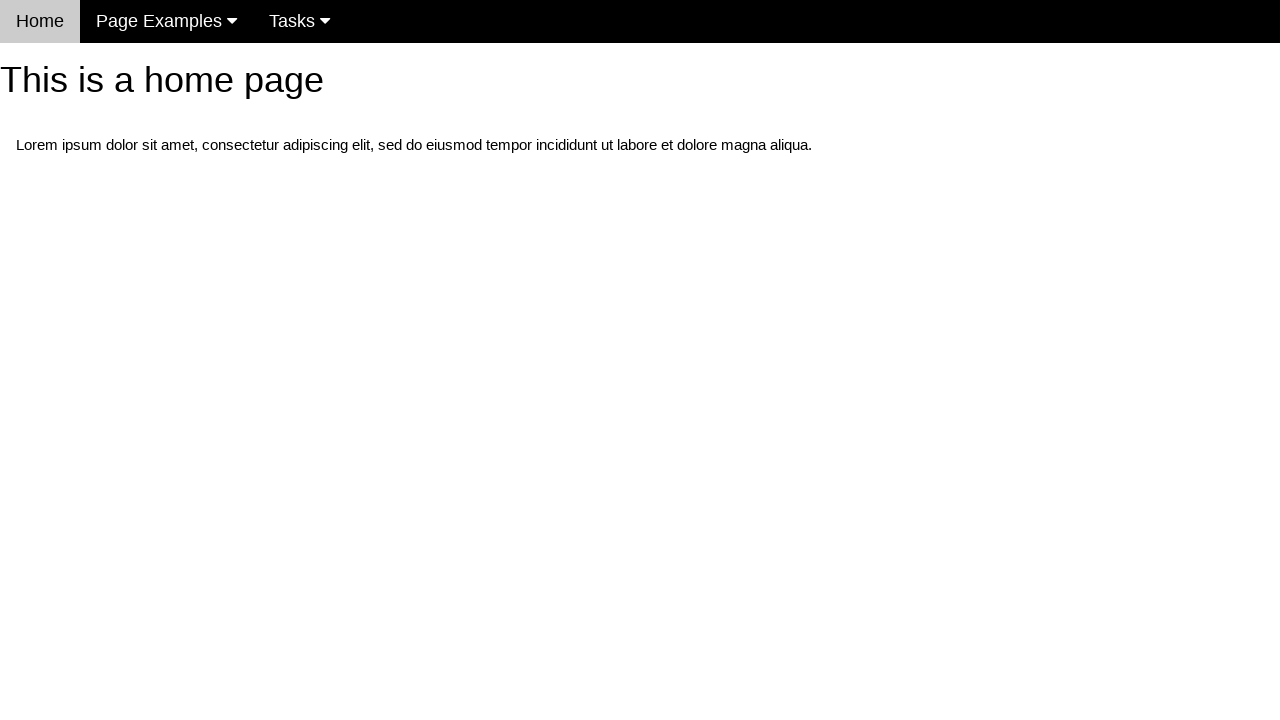

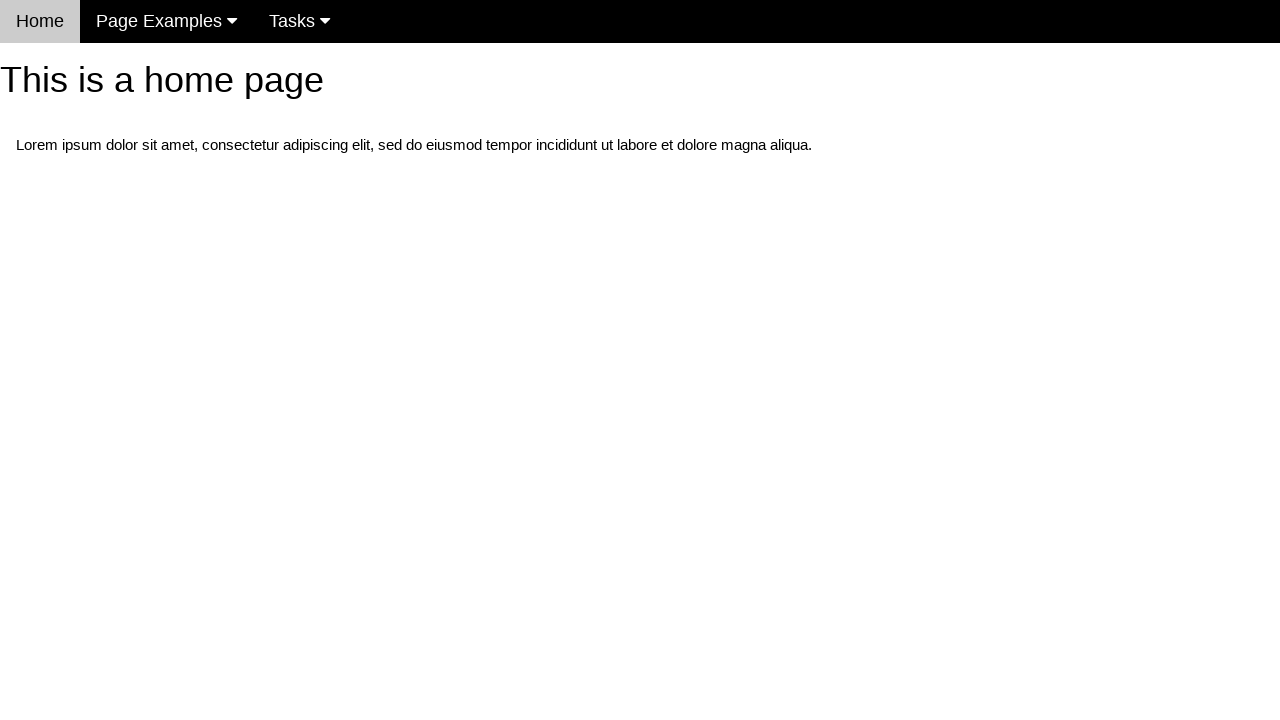